Navigates to a page and injects jQuery Growl library via JavaScript to display notification messages (GET, ERROR, Notice, Warning) in the browser

Starting URL: http://the-internet.herokuapp.com

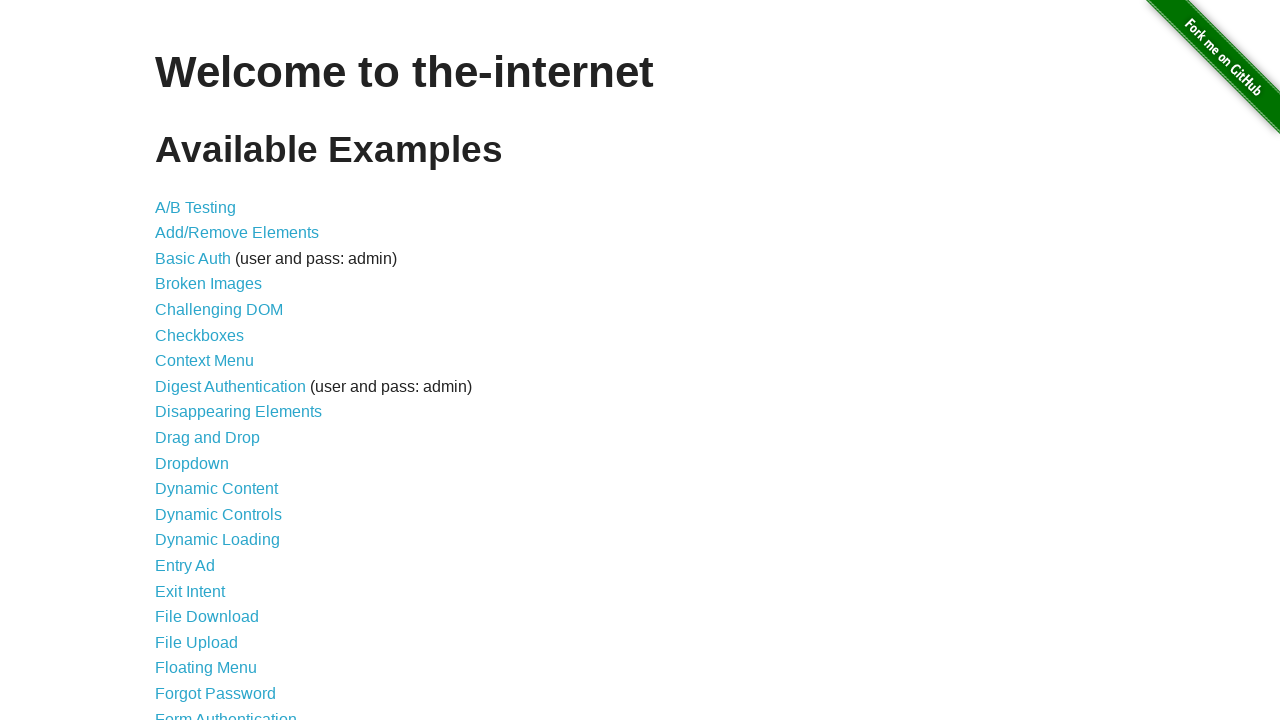

Injected jQuery library via script tag if not already present
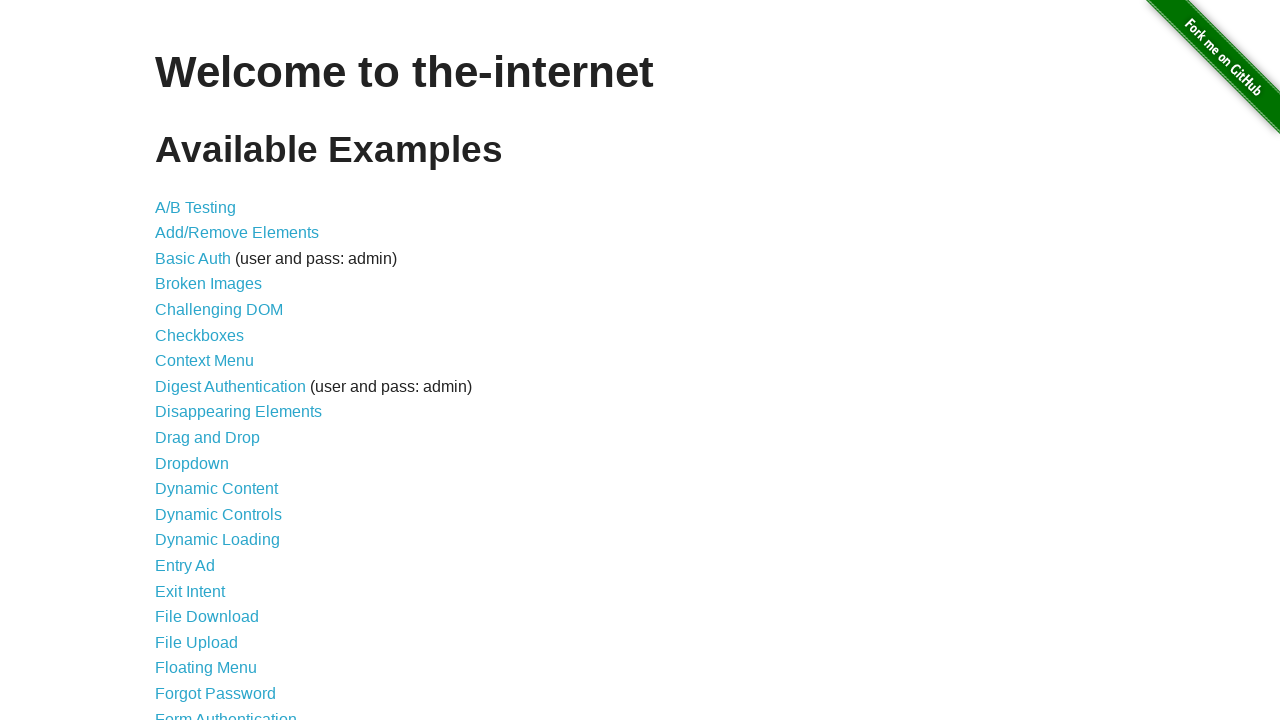

Waited for jQuery to load and become available
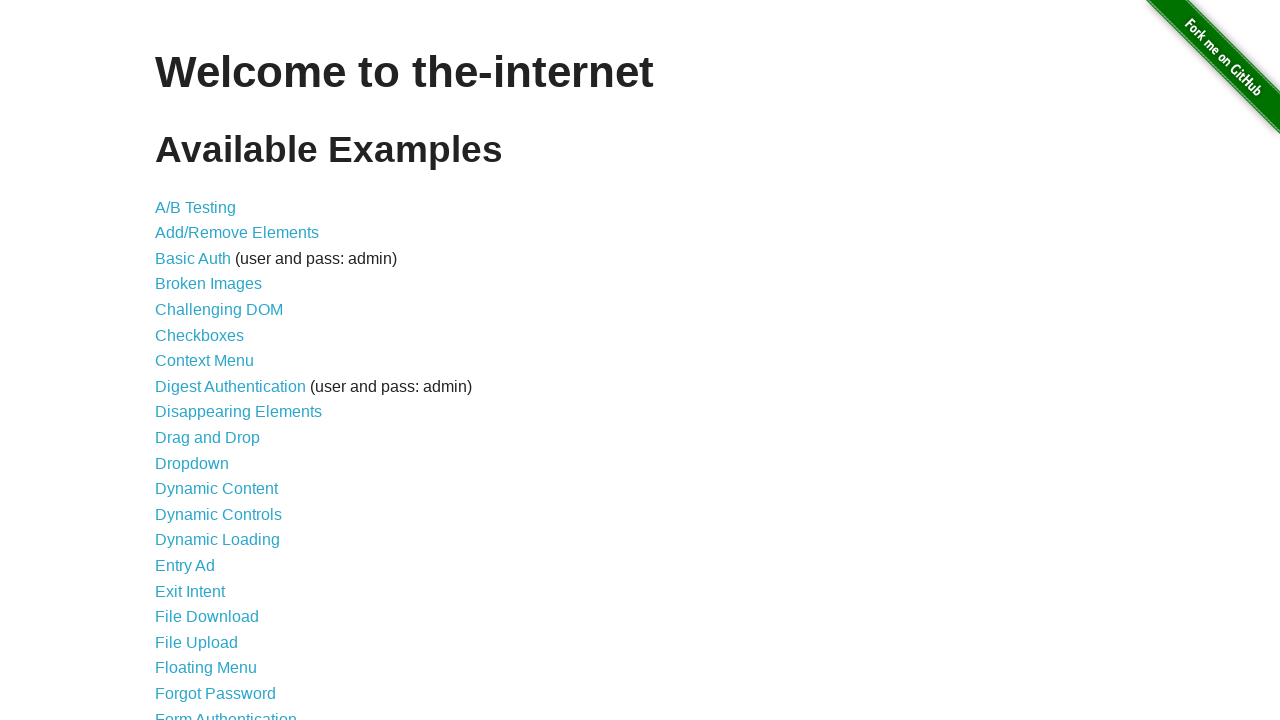

Injected jQuery Growl library script
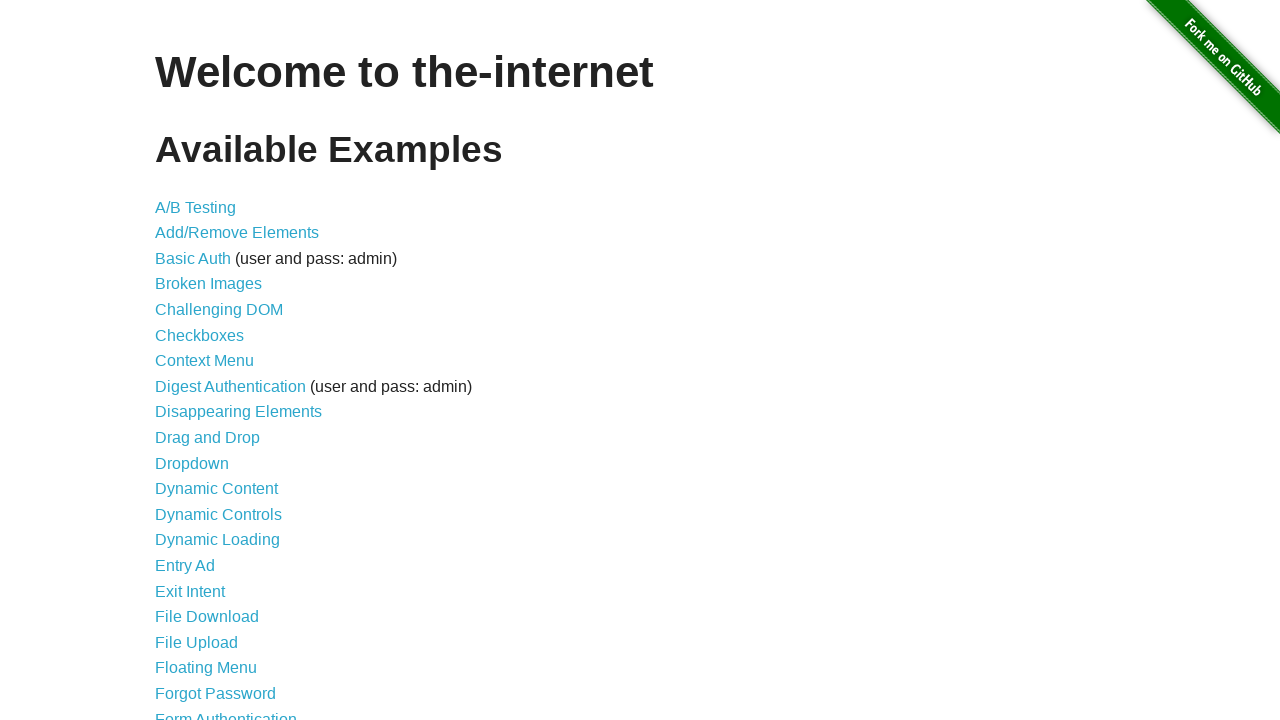

Injected jQuery Growl stylesheet into page head
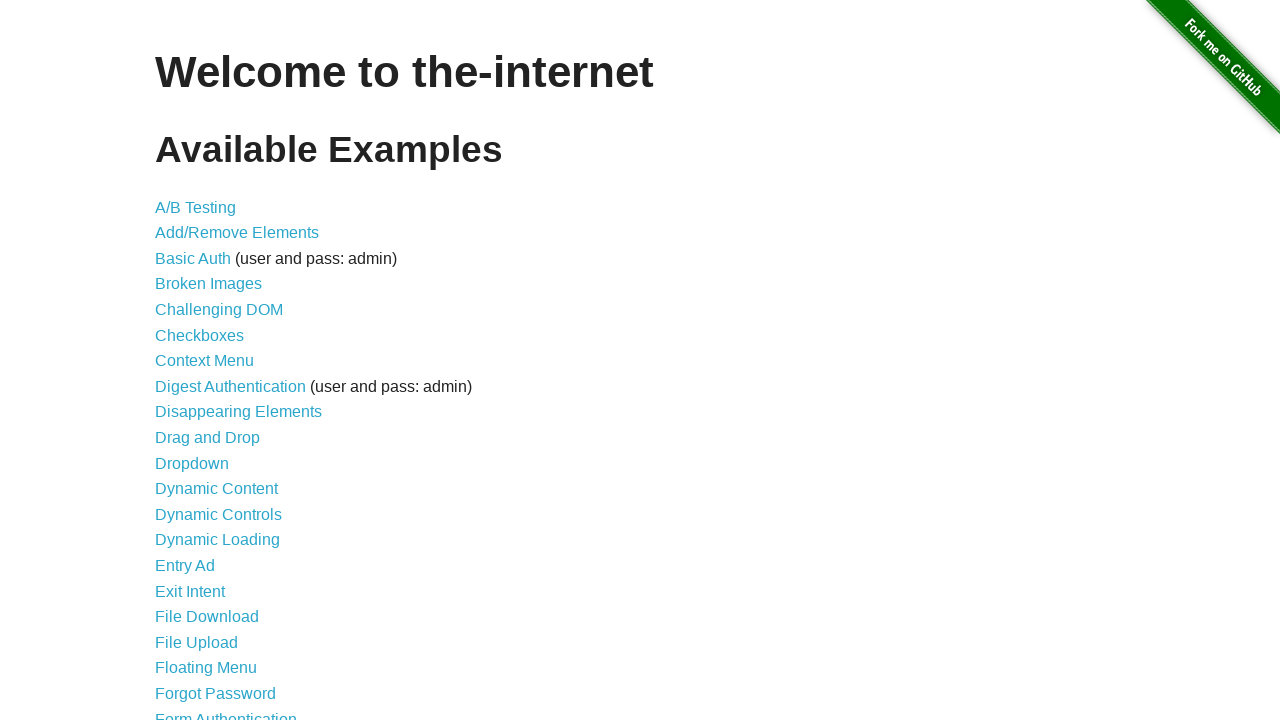

Waited for jQuery Growl plugin to be loaded and available
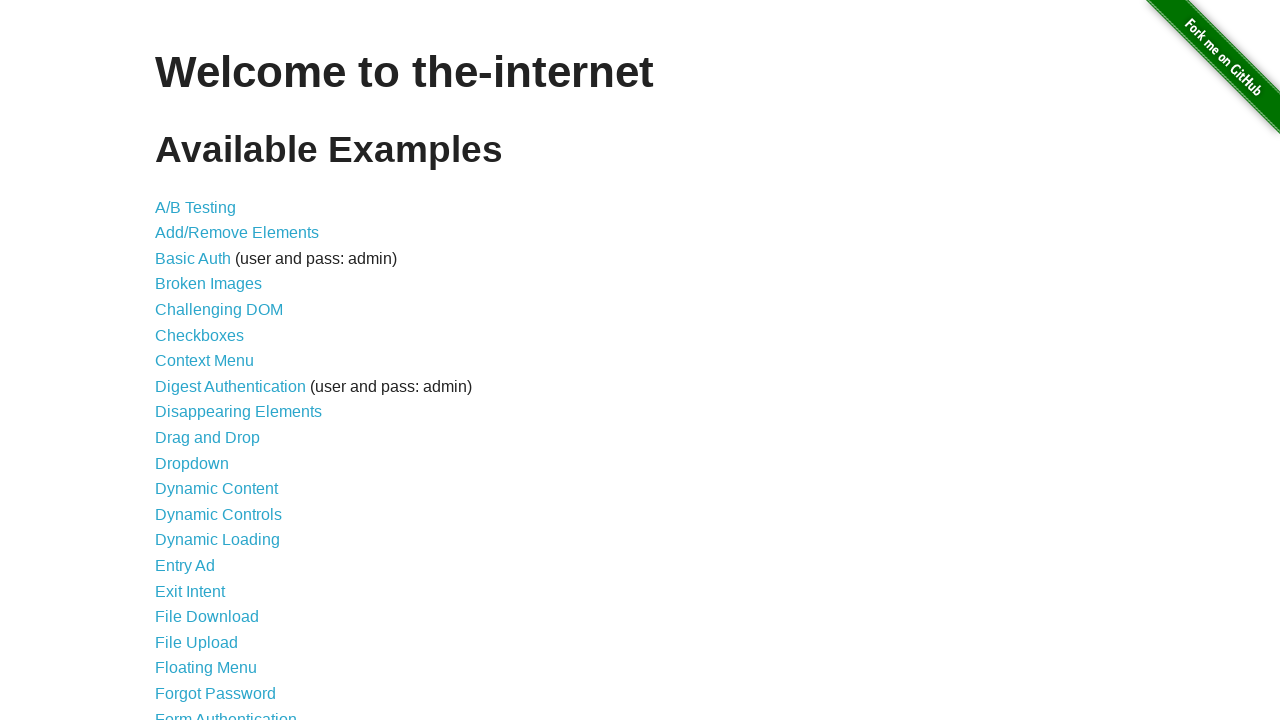

Triggered GET notification with Growl
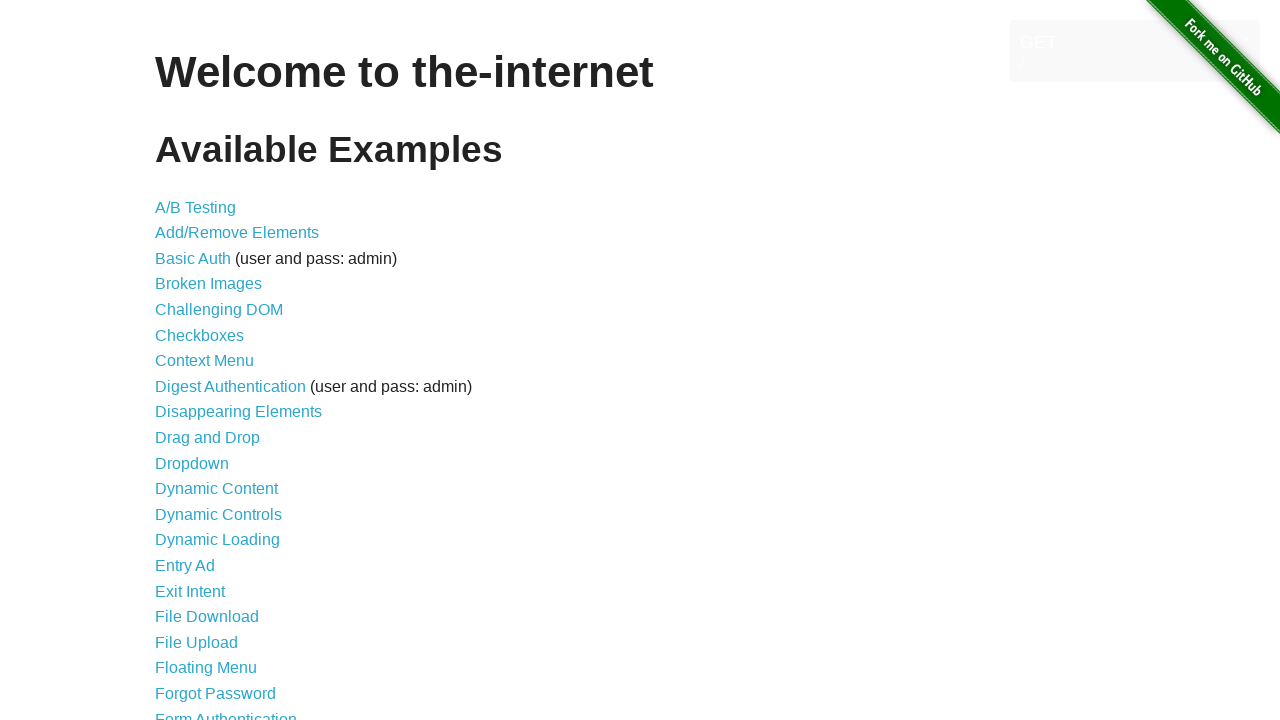

Triggered ERROR notification with Growl
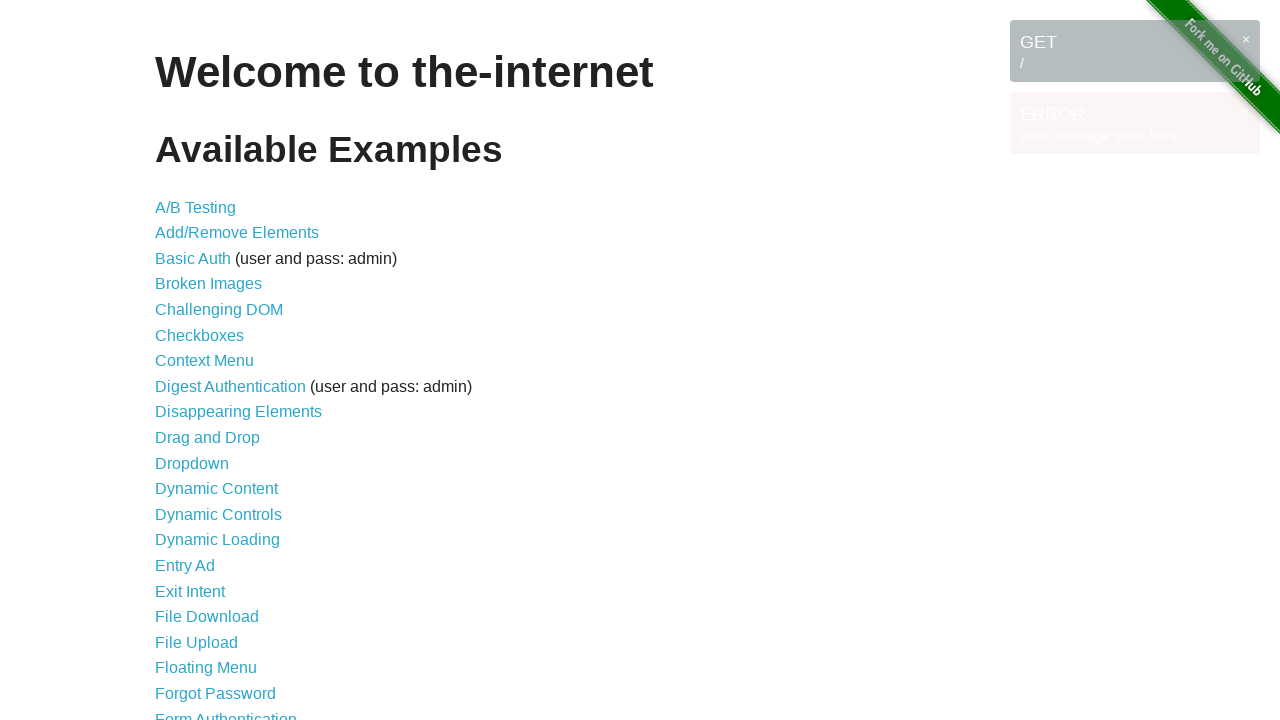

Triggered Notice notification with Growl
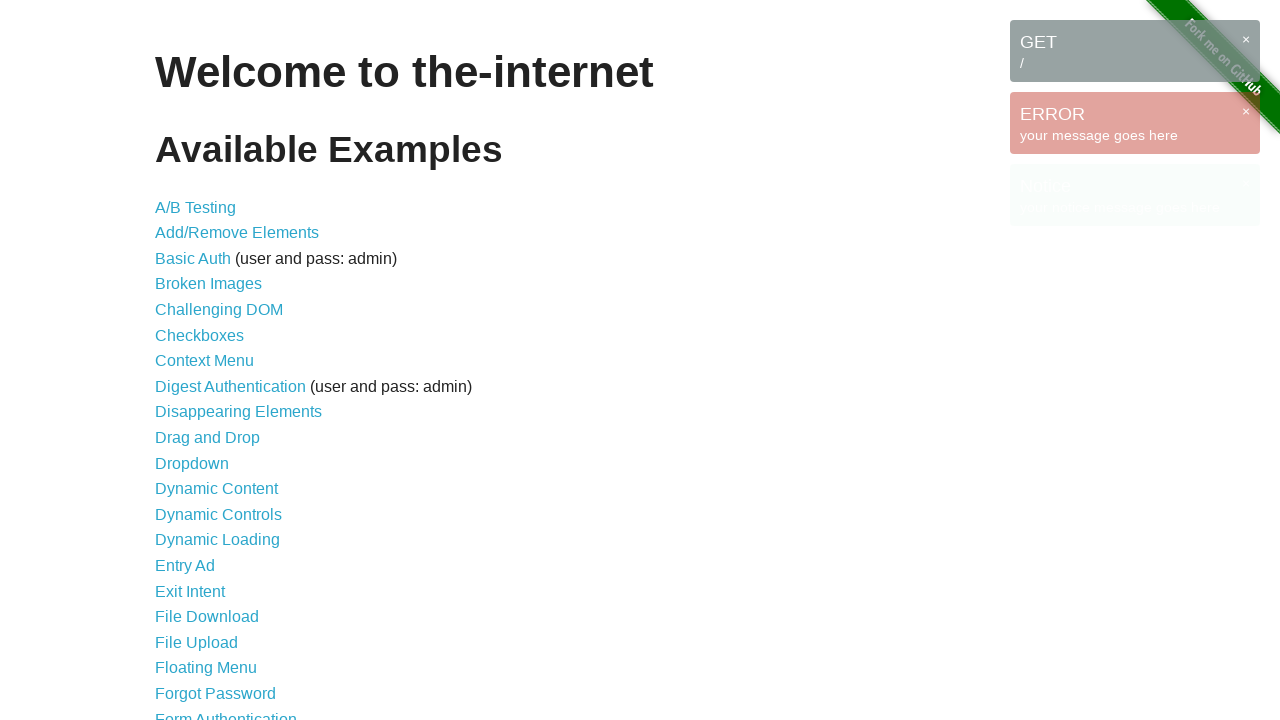

Triggered Warning notification with Growl
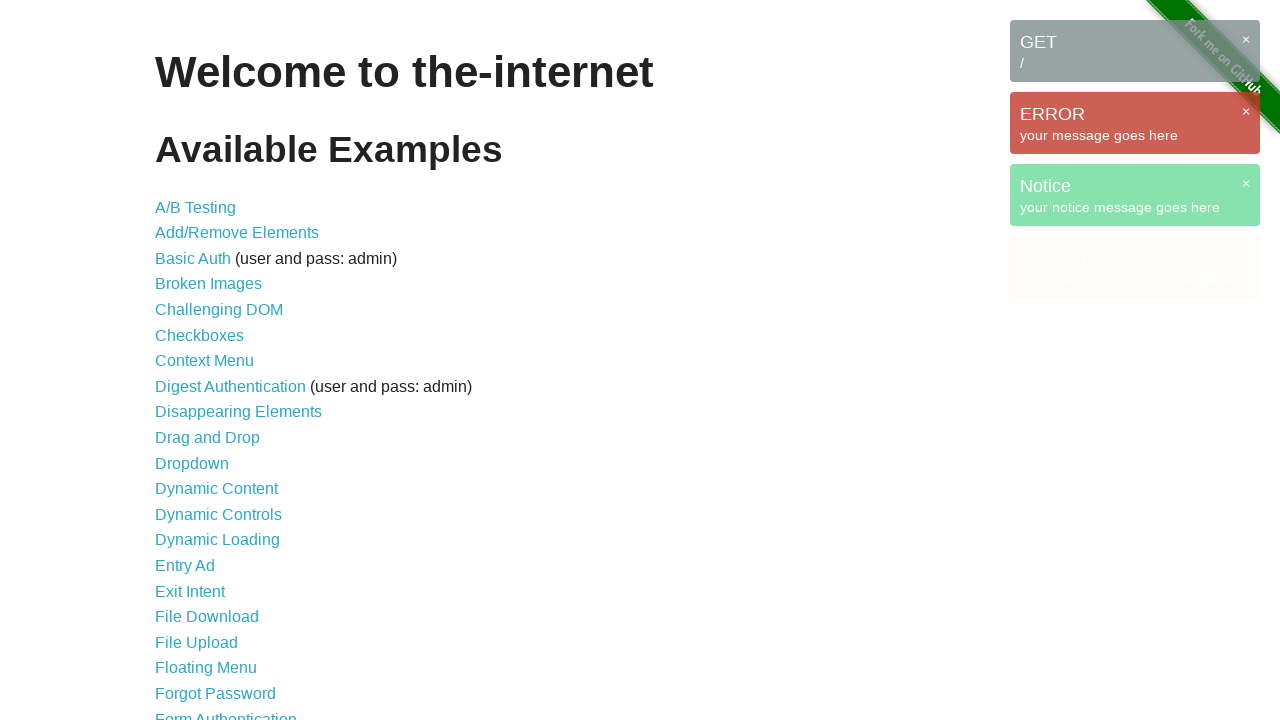

Waited for Growl notification messages to be visible on page
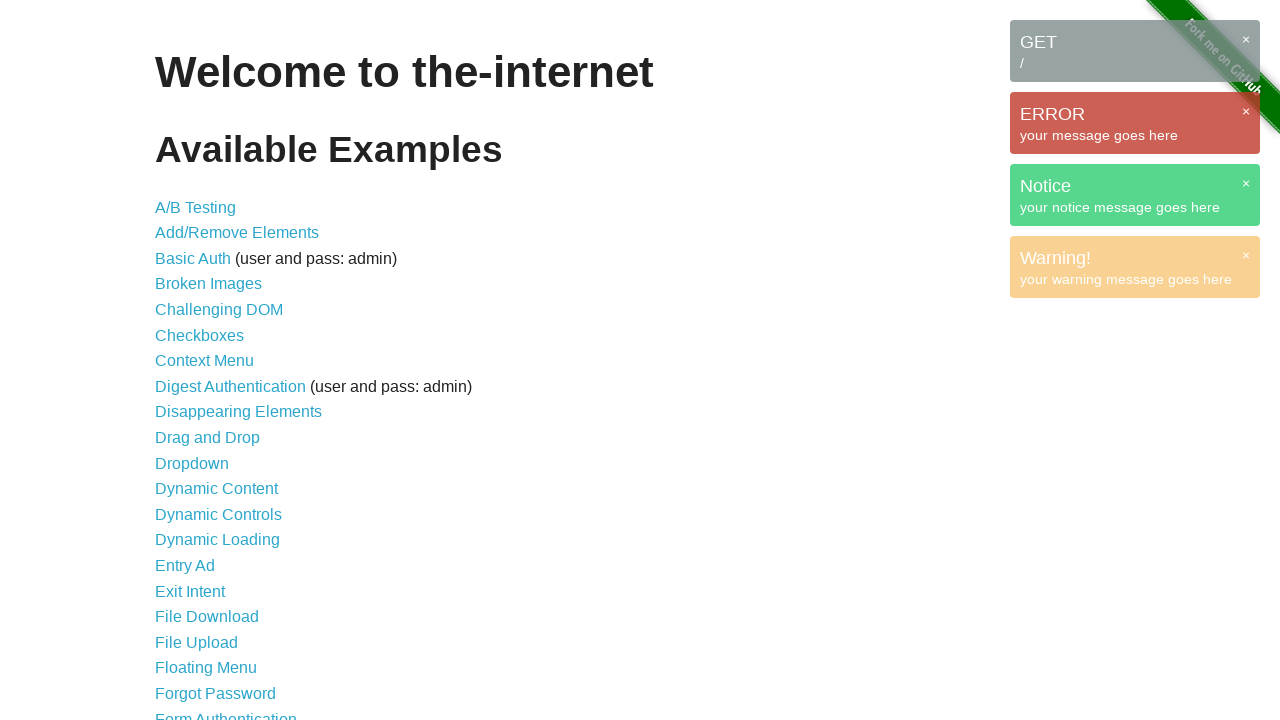

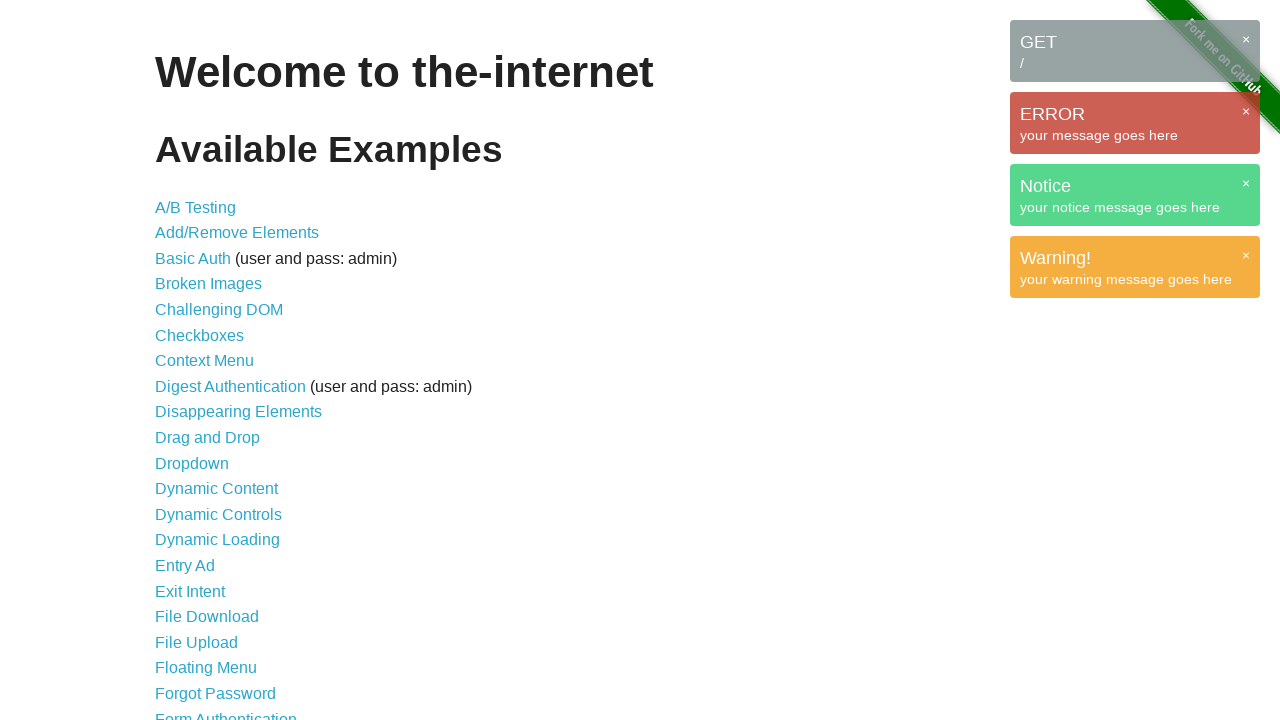